Tests window handling by clicking a link to open a new window, extracting email text from the child window, and using it to fill the username field in the parent window

Starting URL: https://rahulshettyacademy.com/loginpagePractise/

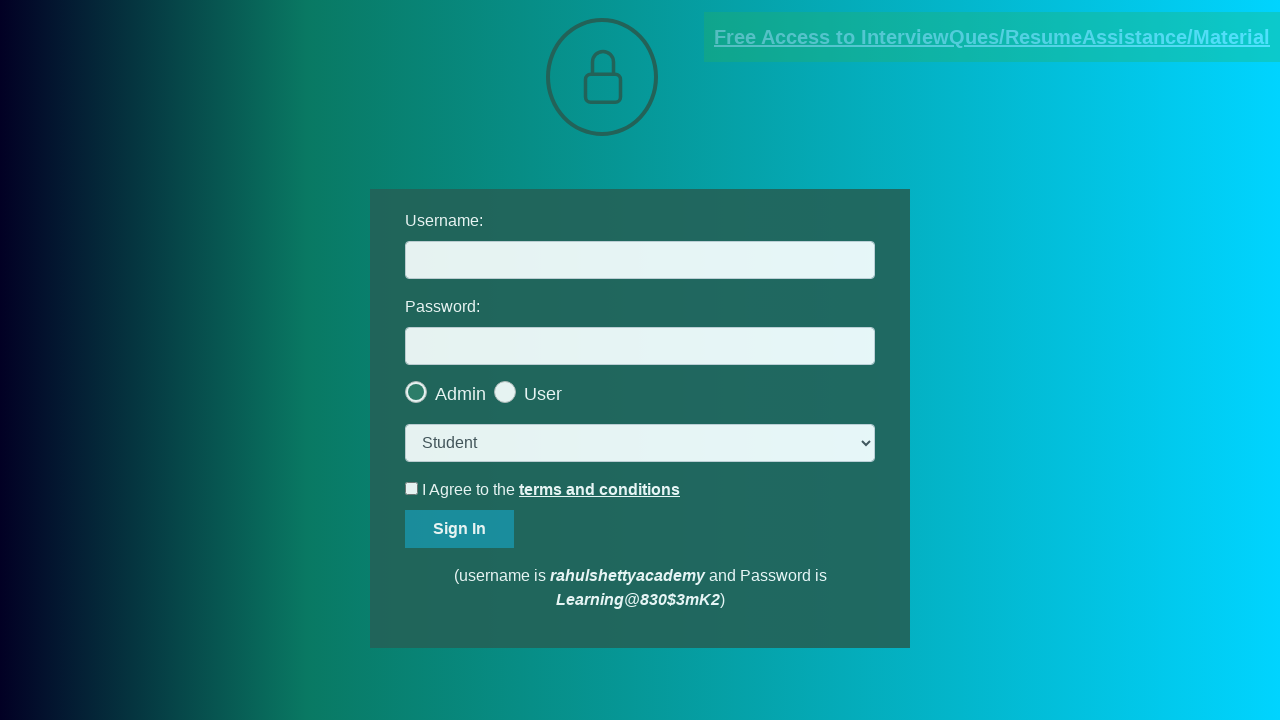

Clicked link to open new window for free access to interview questions at (992, 37) on a:has-text('Free Access to InterviewQues')
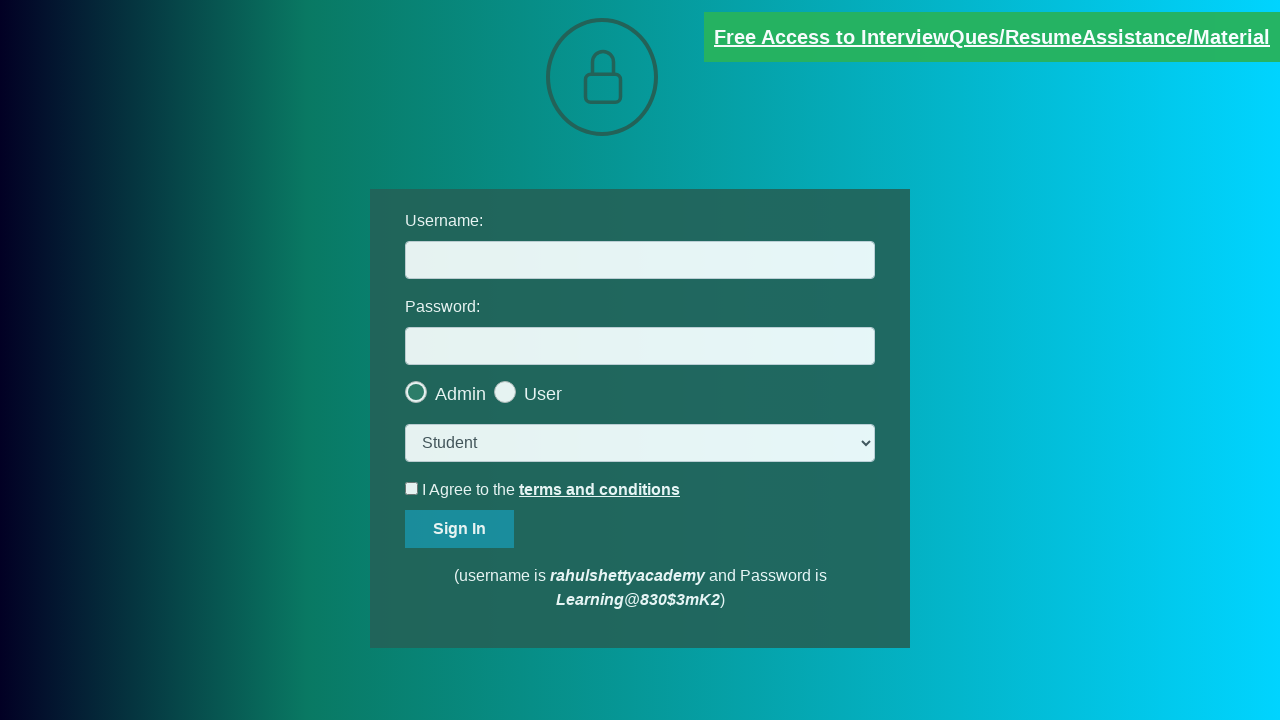

New child window opened successfully
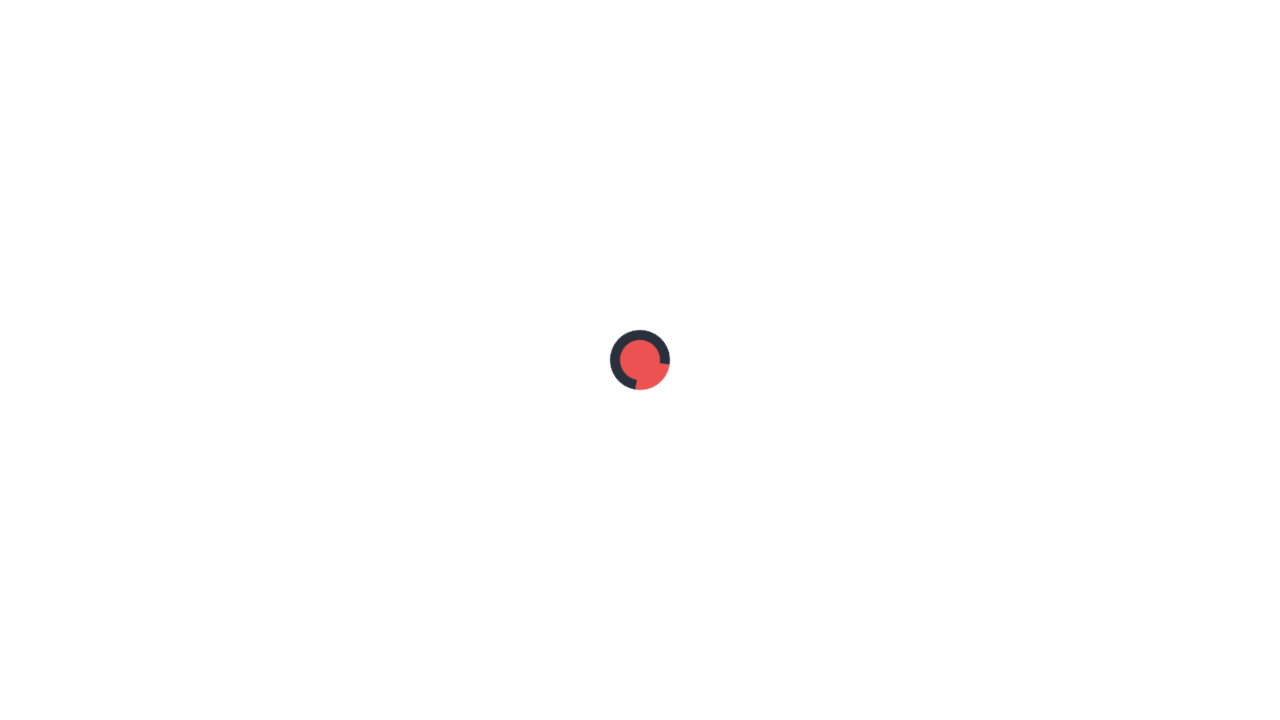

Extracted email text from child window
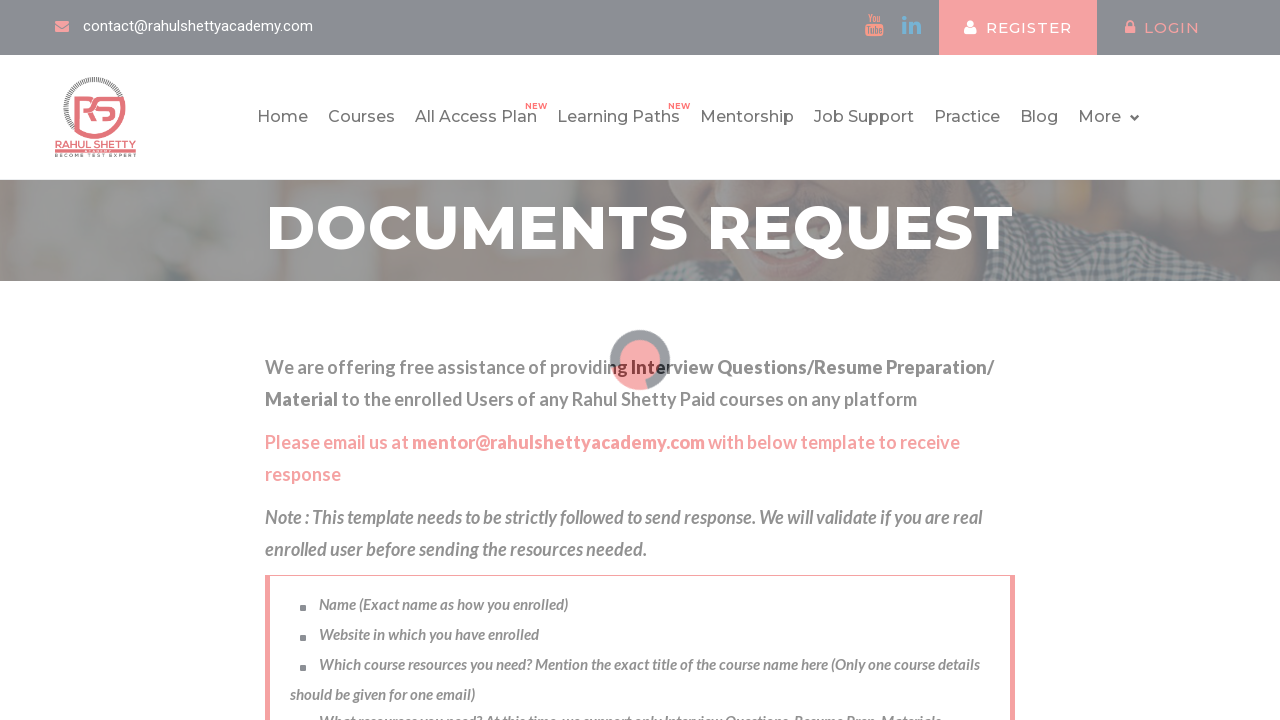

Parsed email address from text: mentor@rahulshettyacademy.com
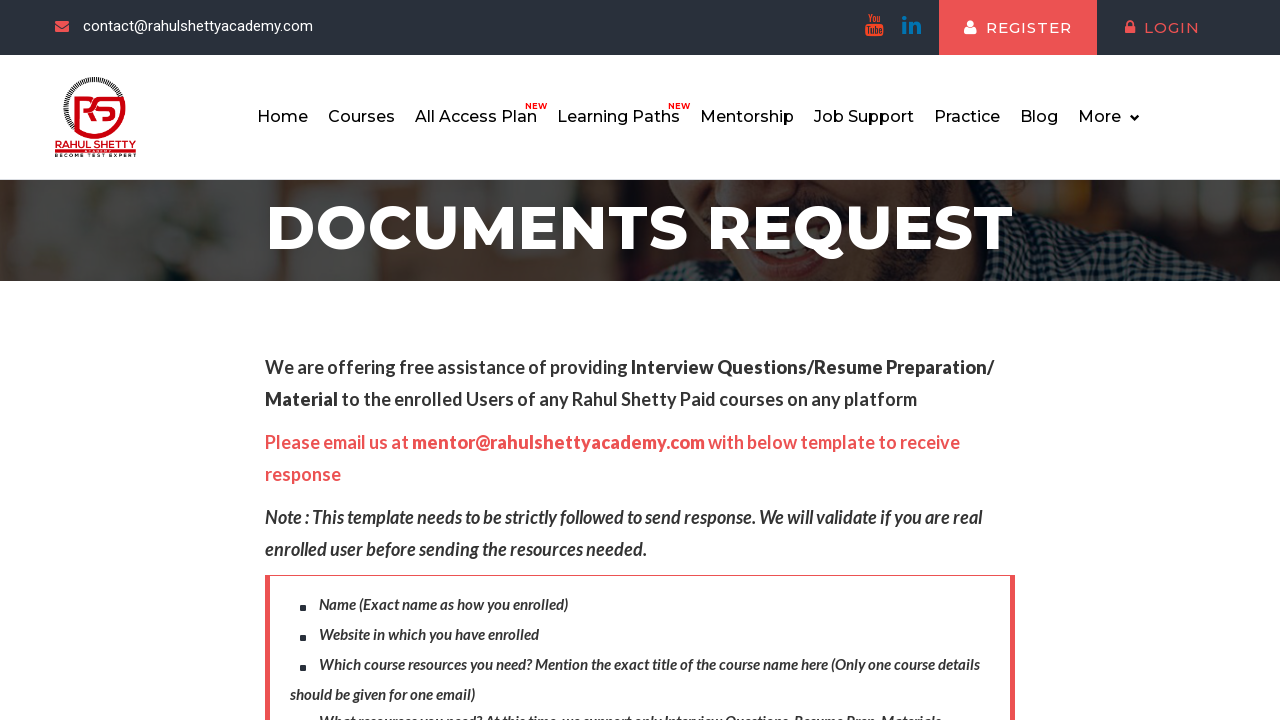

Closed child window
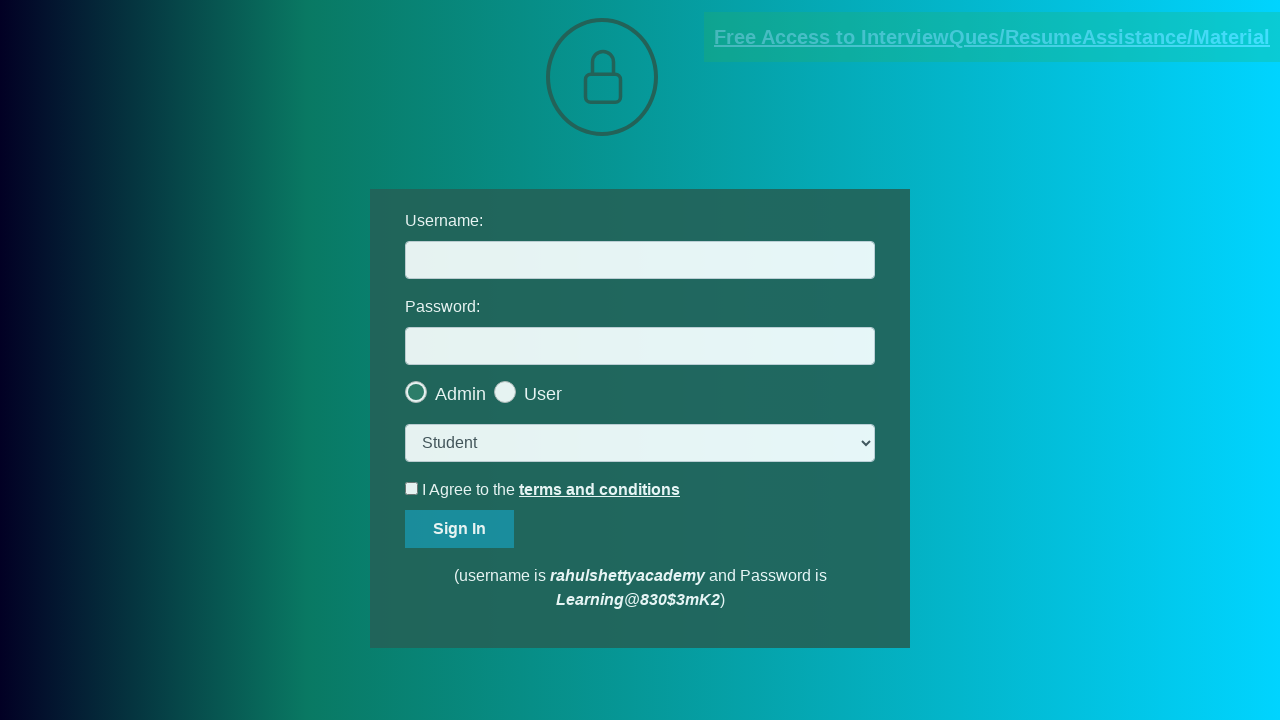

Filled username field with extracted email: mentor@rahulshettyacademy.com on #username
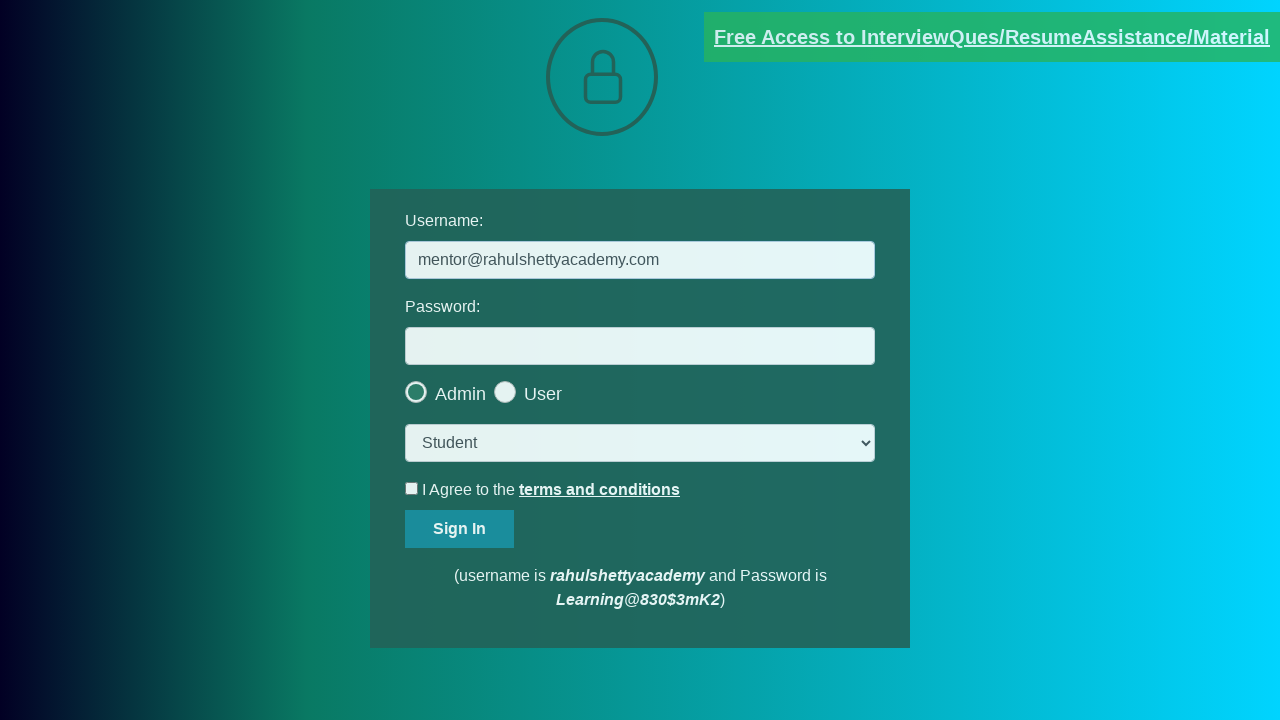

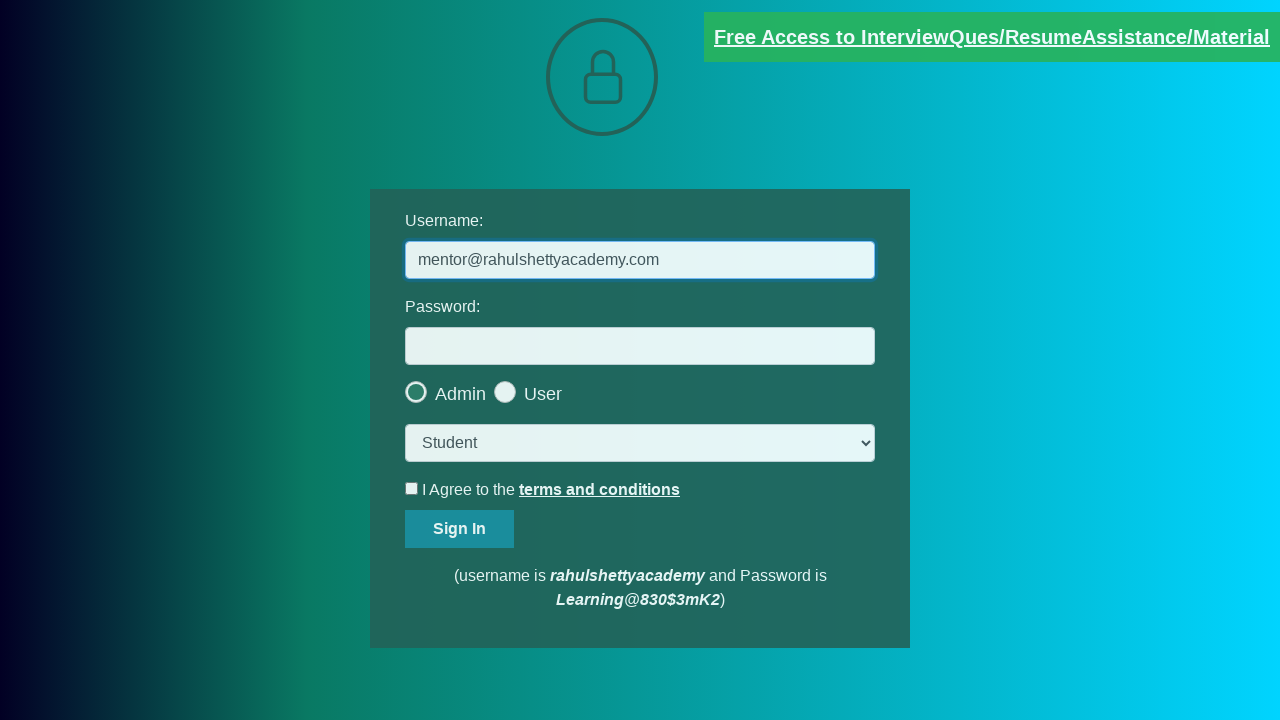